Tests the clear button functionality on an online calculator by pressing clear (c) twice in succession

Starting URL: https://www.online-calculator.com/full-screen-calculator/

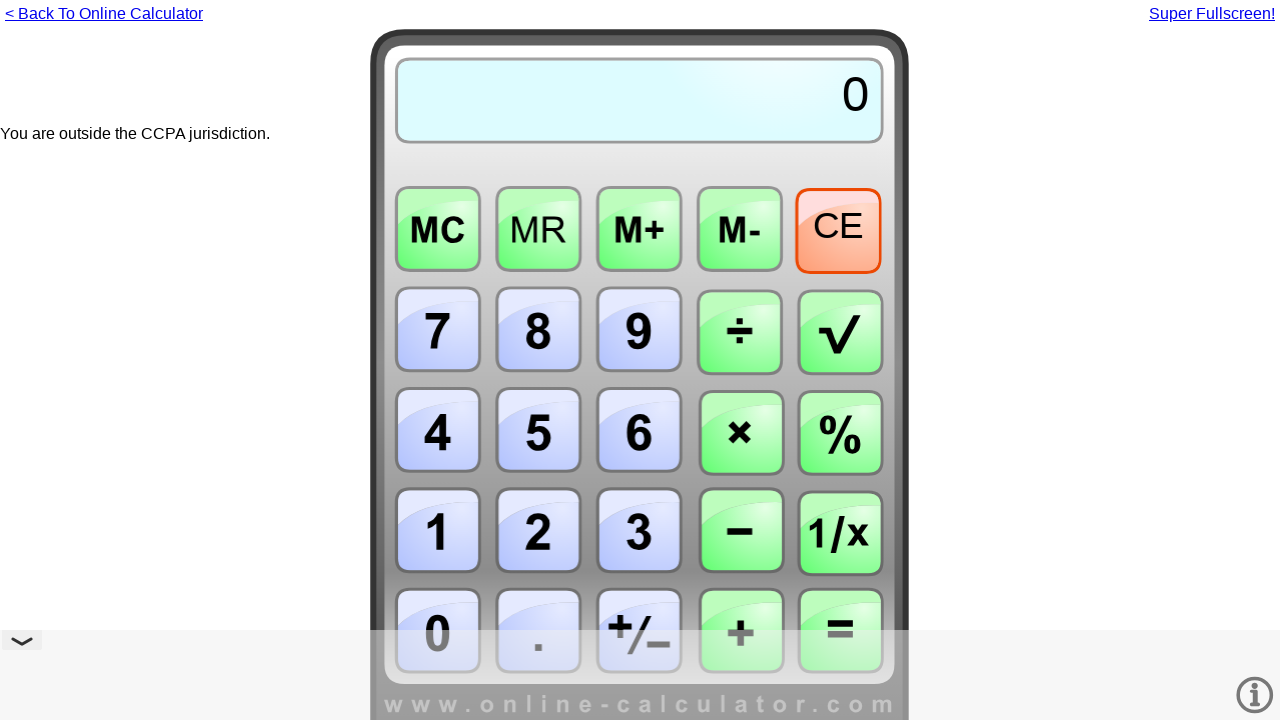

Navigated to online calculator URL
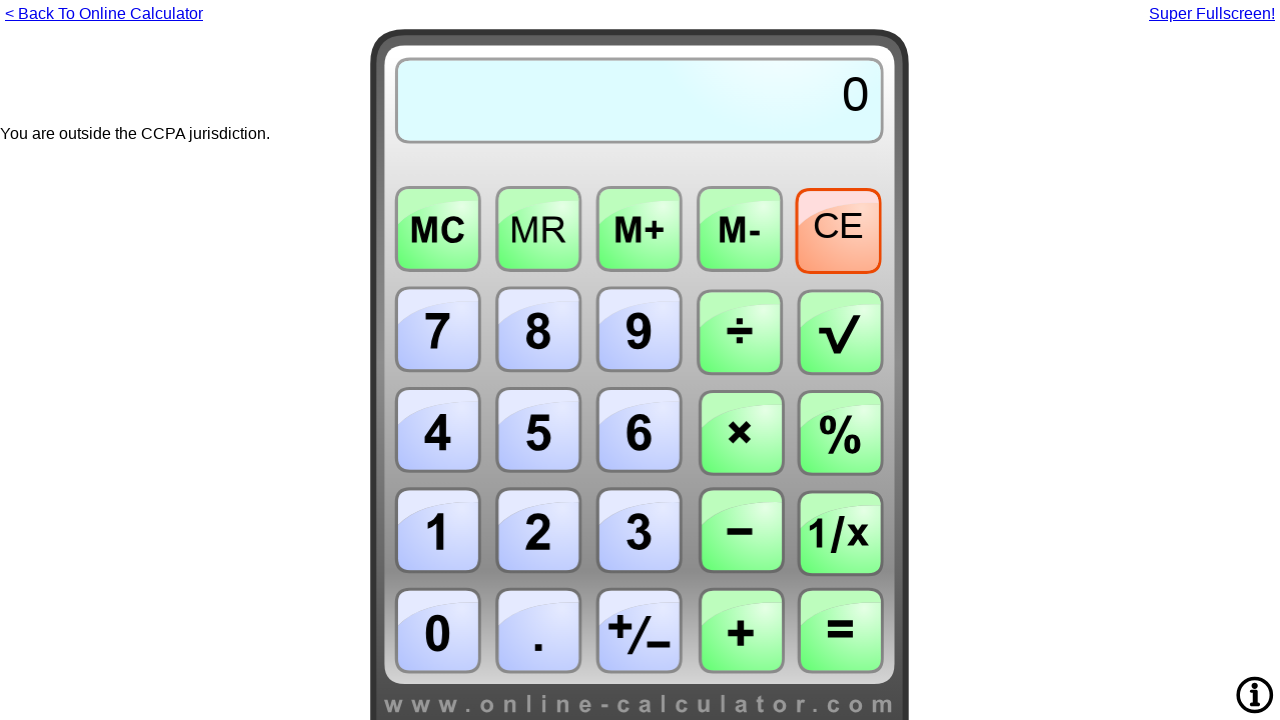

Pressed 'c' key for first clear button click
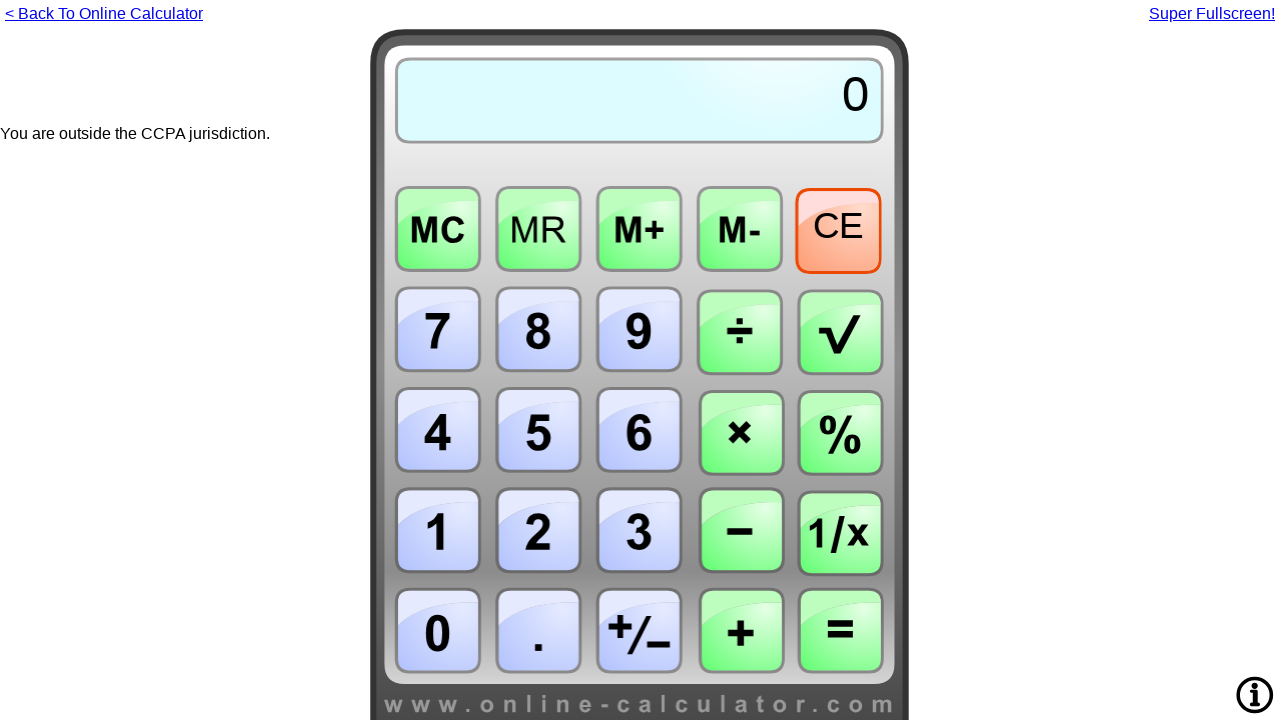

Pressed 'c' key again for second clear button click
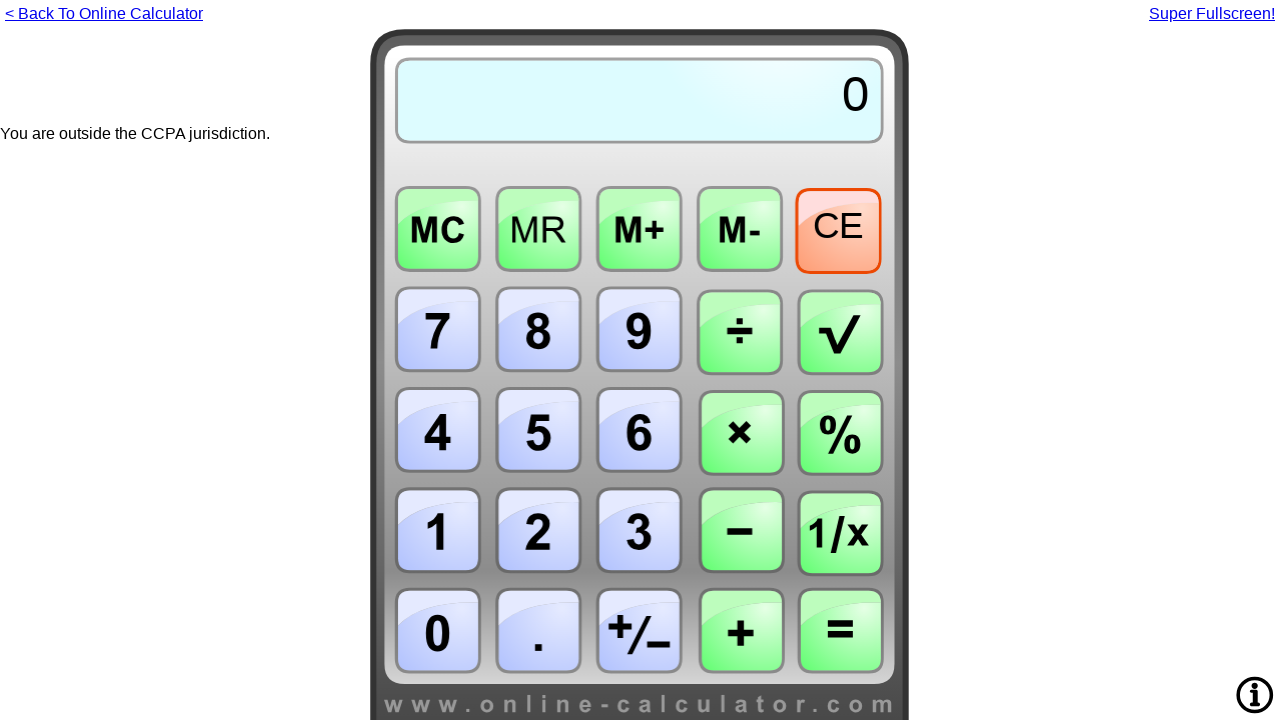

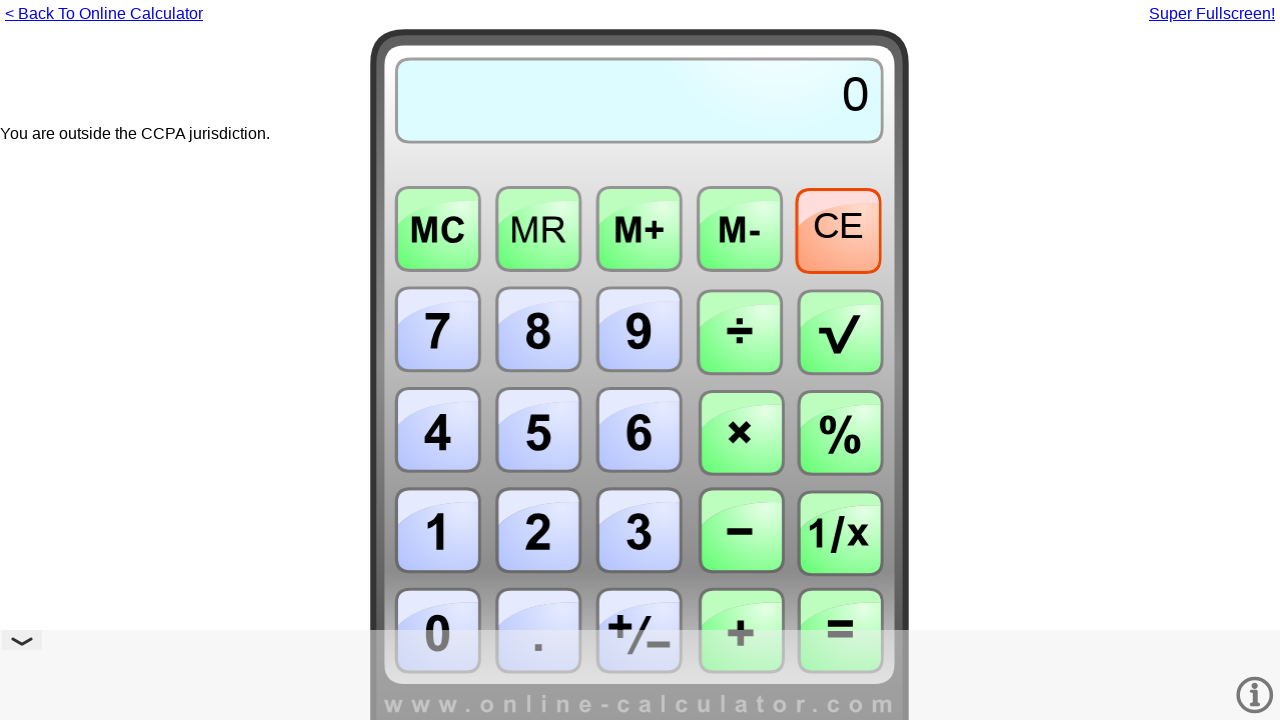